Tests right-click (context click) functionality by performing a right-click action on a button element

Starting URL: https://demoqa.com/buttons

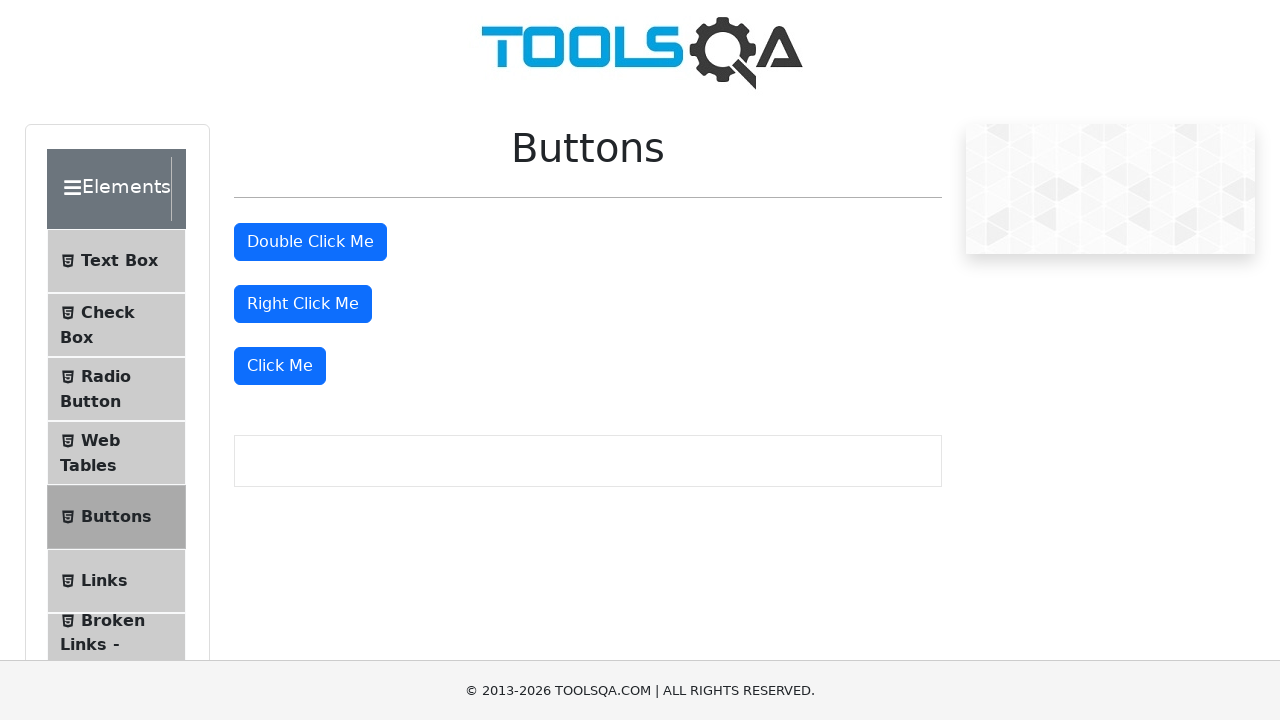

Located the right-click button element
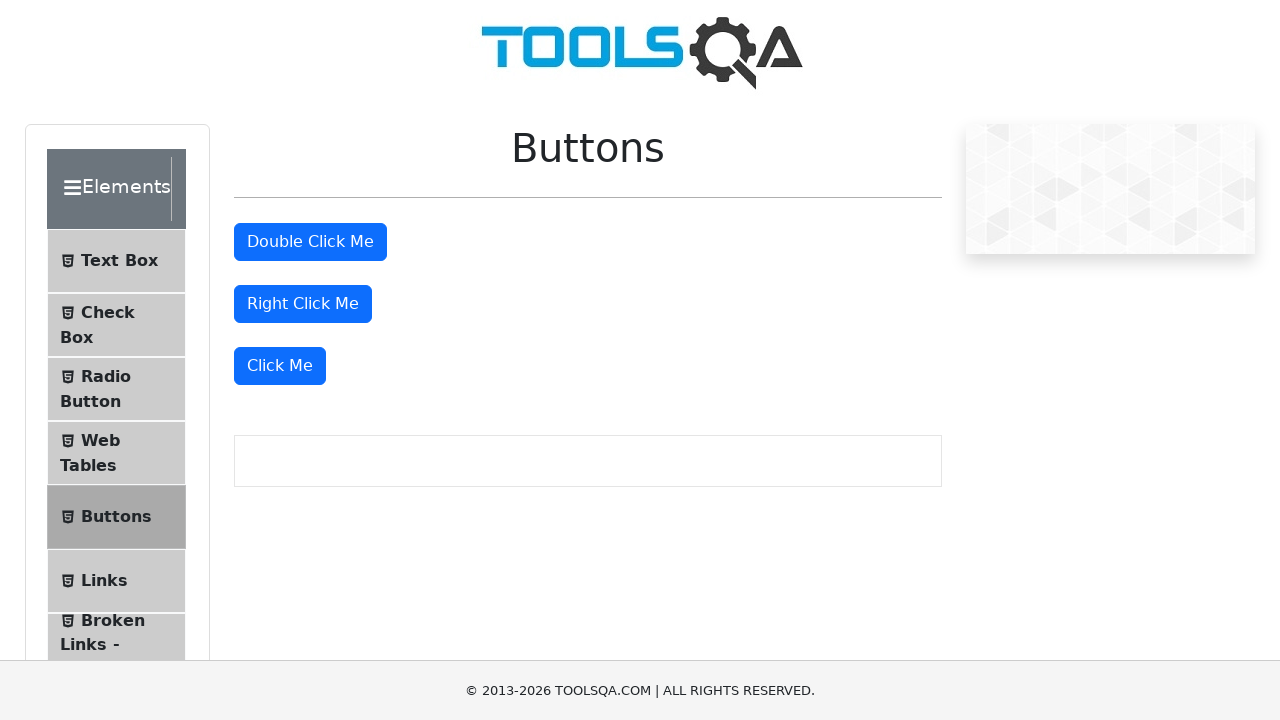

Performed right-click (context click) on the button at (310, 242) on #doubleClickBtn
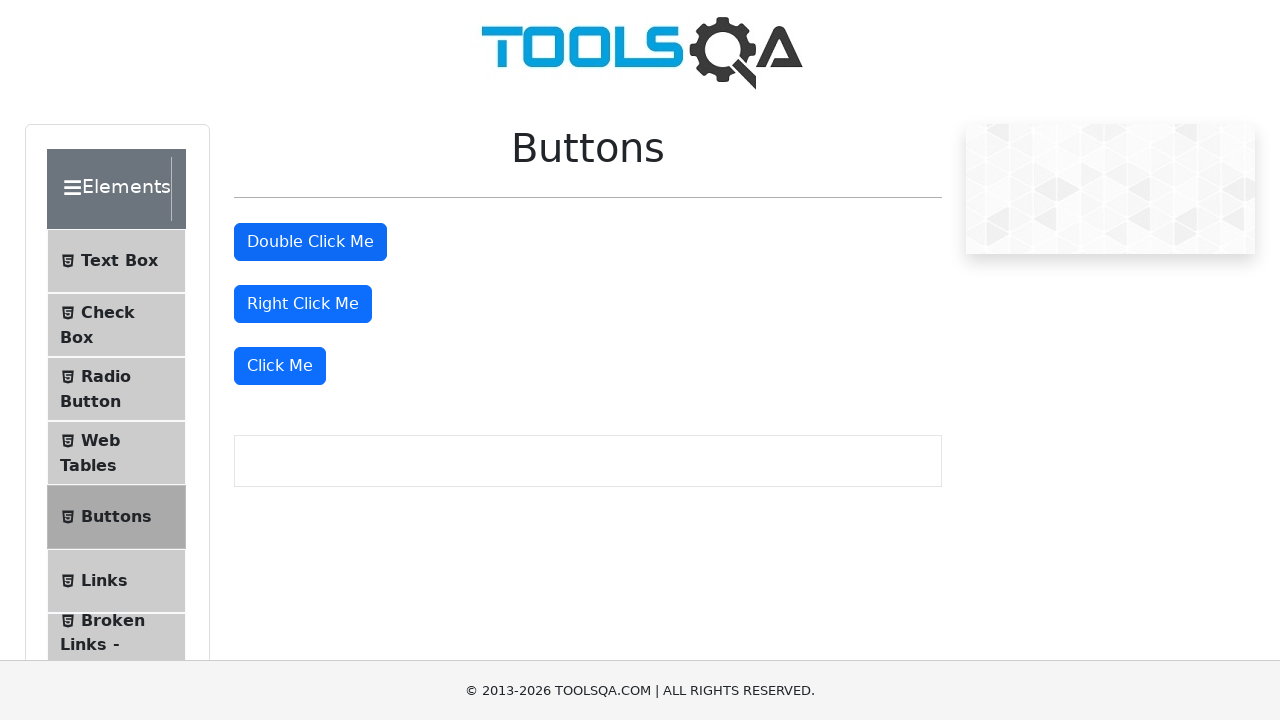

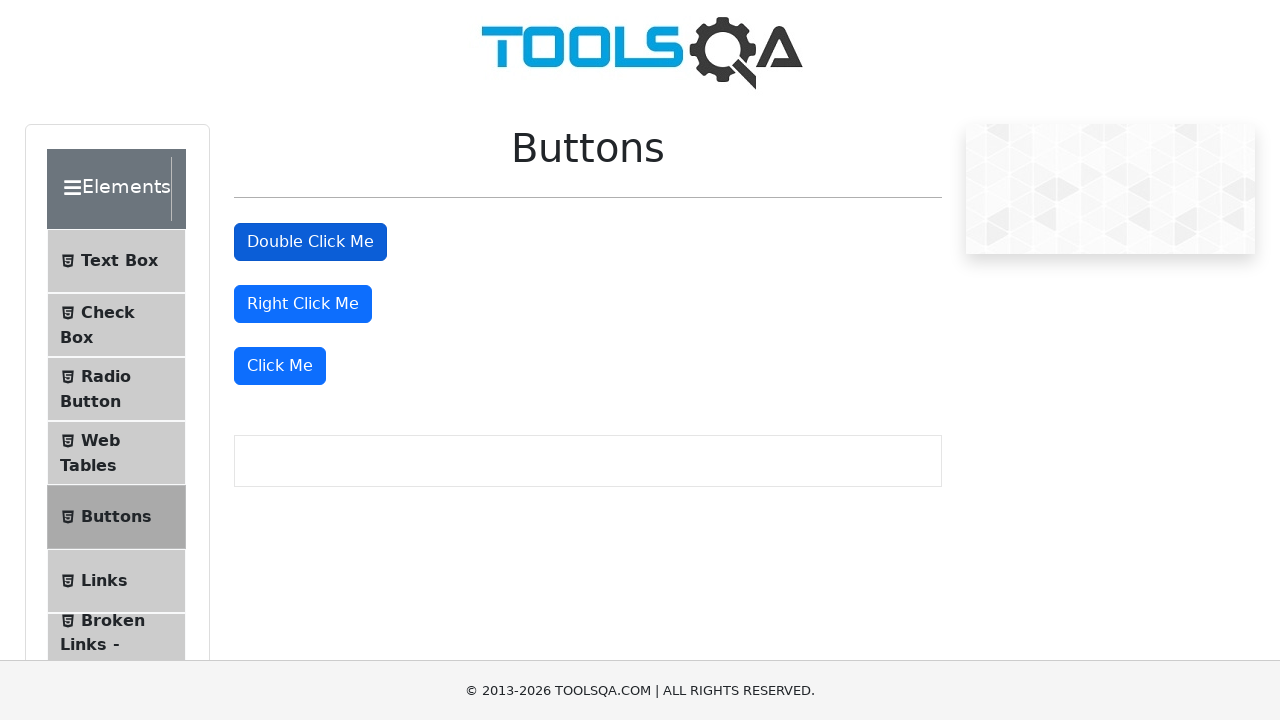